Tests right-click context menu functionality by performing a right-click action on a specific element

Starting URL: https://swisnl.github.io/jQuery-contextMenu/demo.html

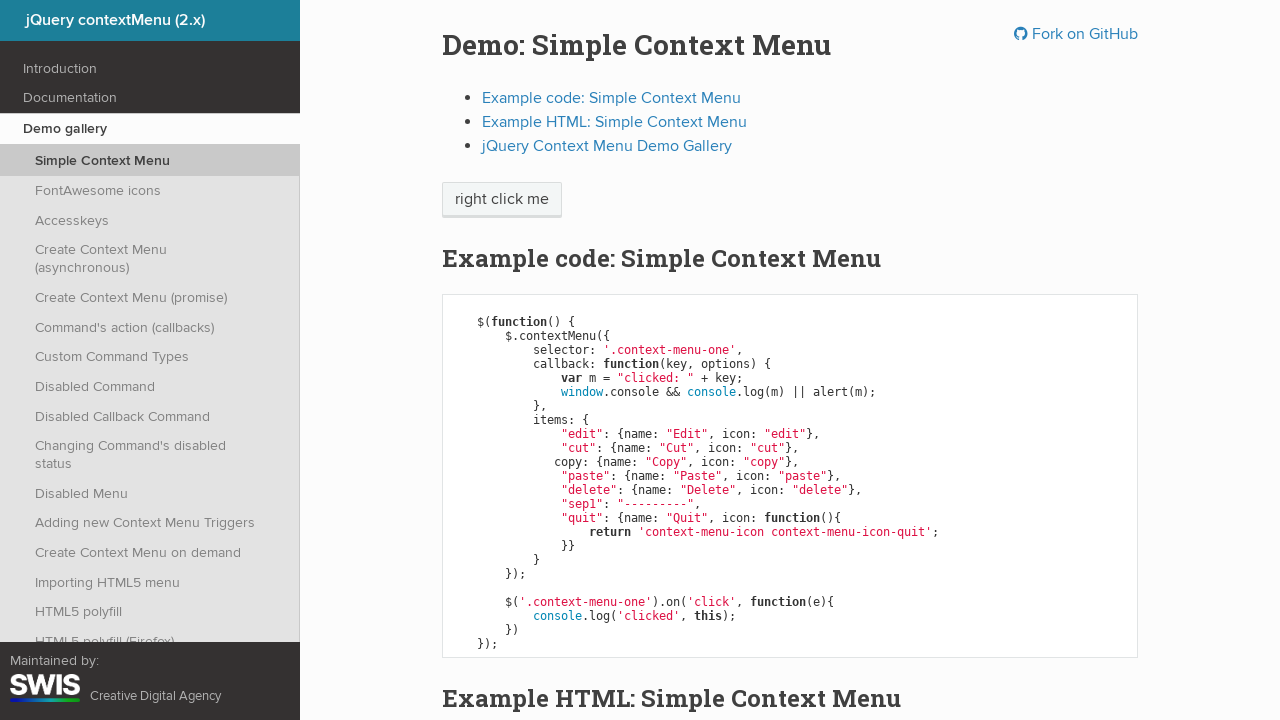

Located right-click target element with text 'right click me'
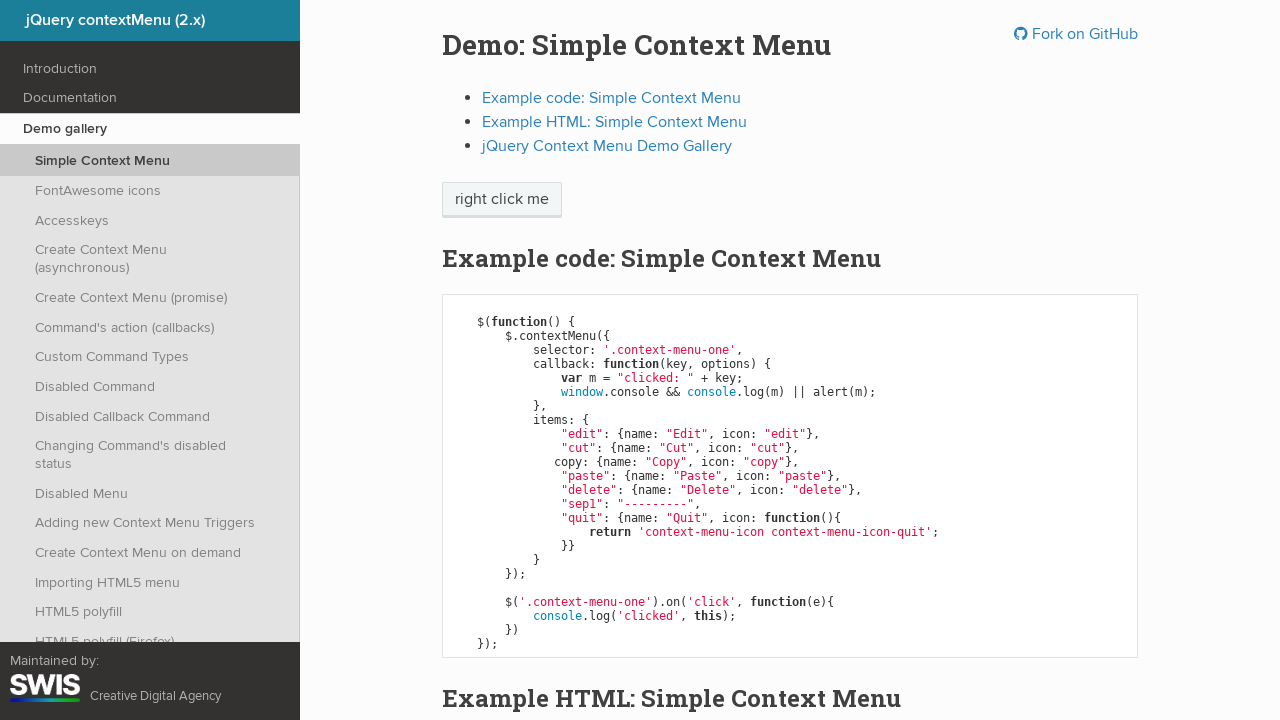

Performed right-click action on target element at (502, 200) on xpath=//span[text()='right click me']
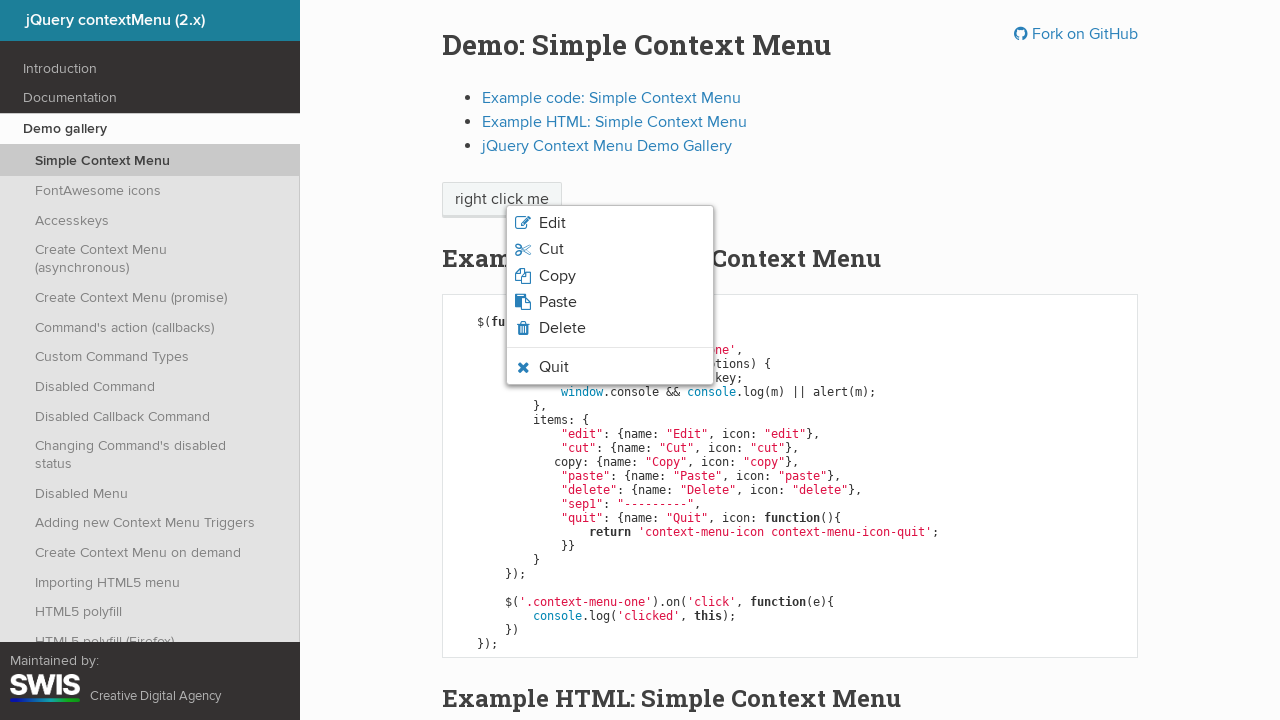

Context menu appeared and is now visible
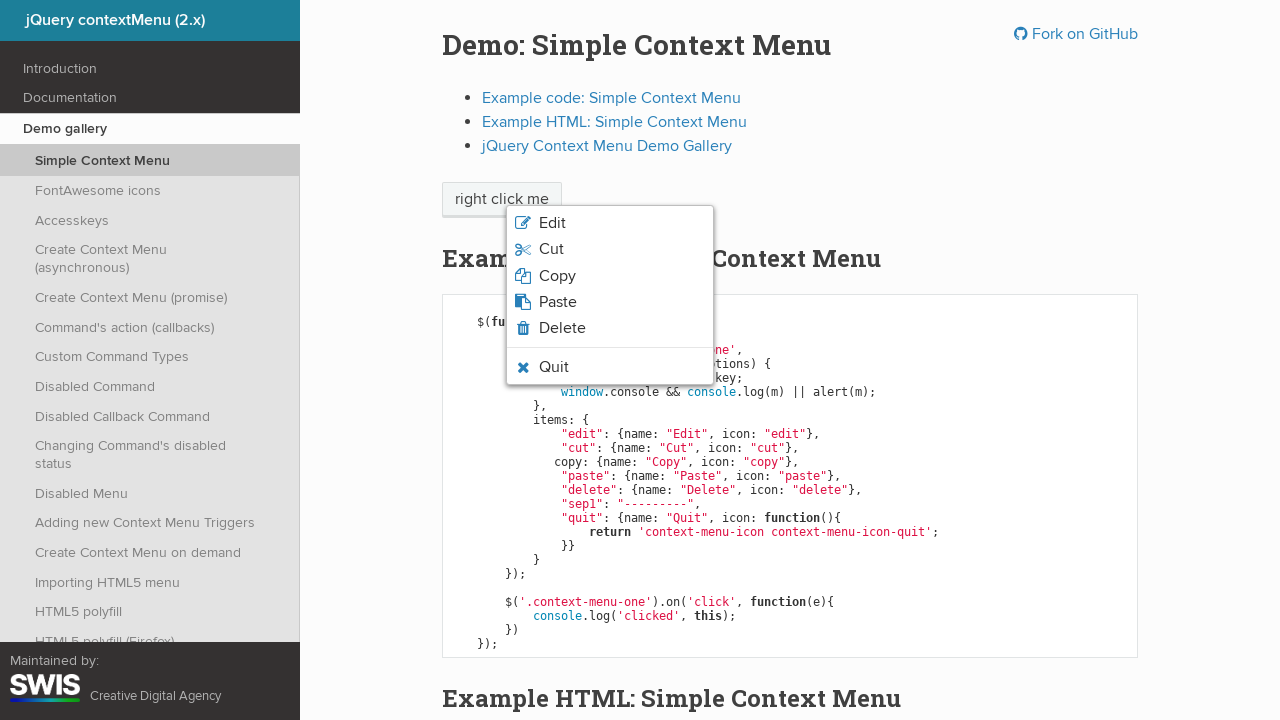

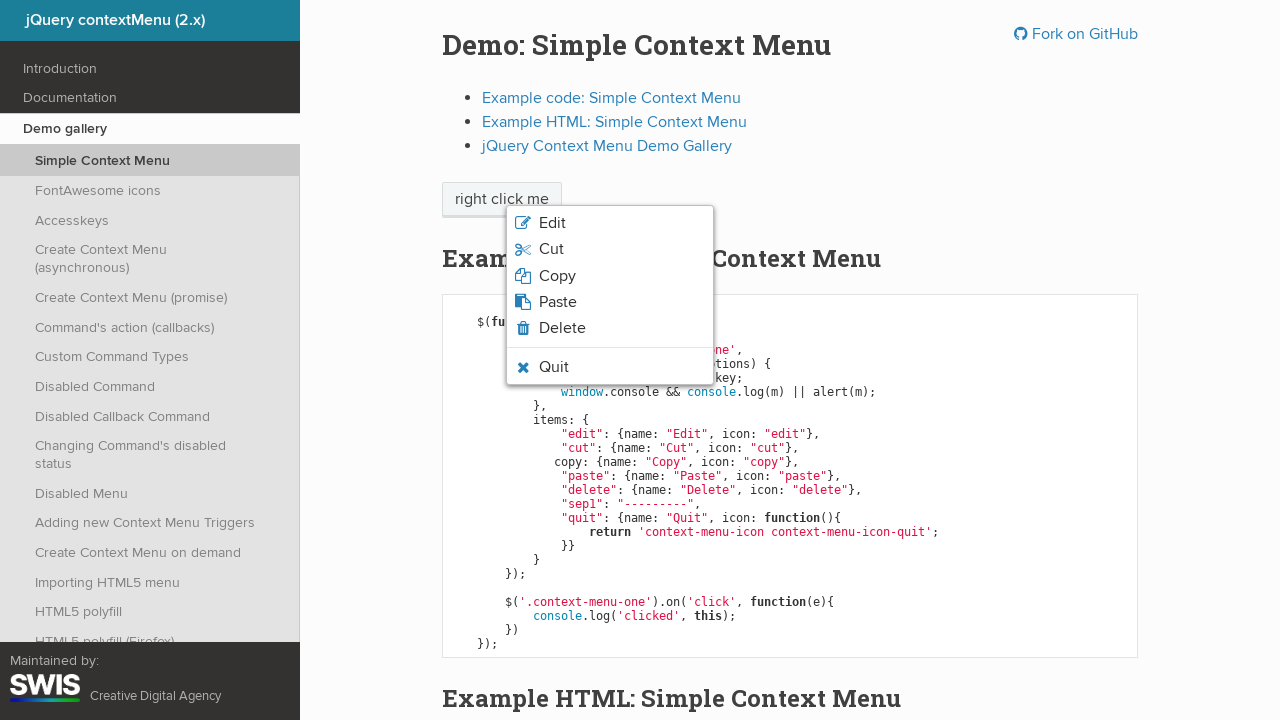